Tests a form submission workflow by navigating to a form page, filling out various input fields including text inputs, radio buttons, checkboxes, dropdown selection, and date picker, then submitting the form

Starting URL: https://formy-project.herokuapp.com/buttons

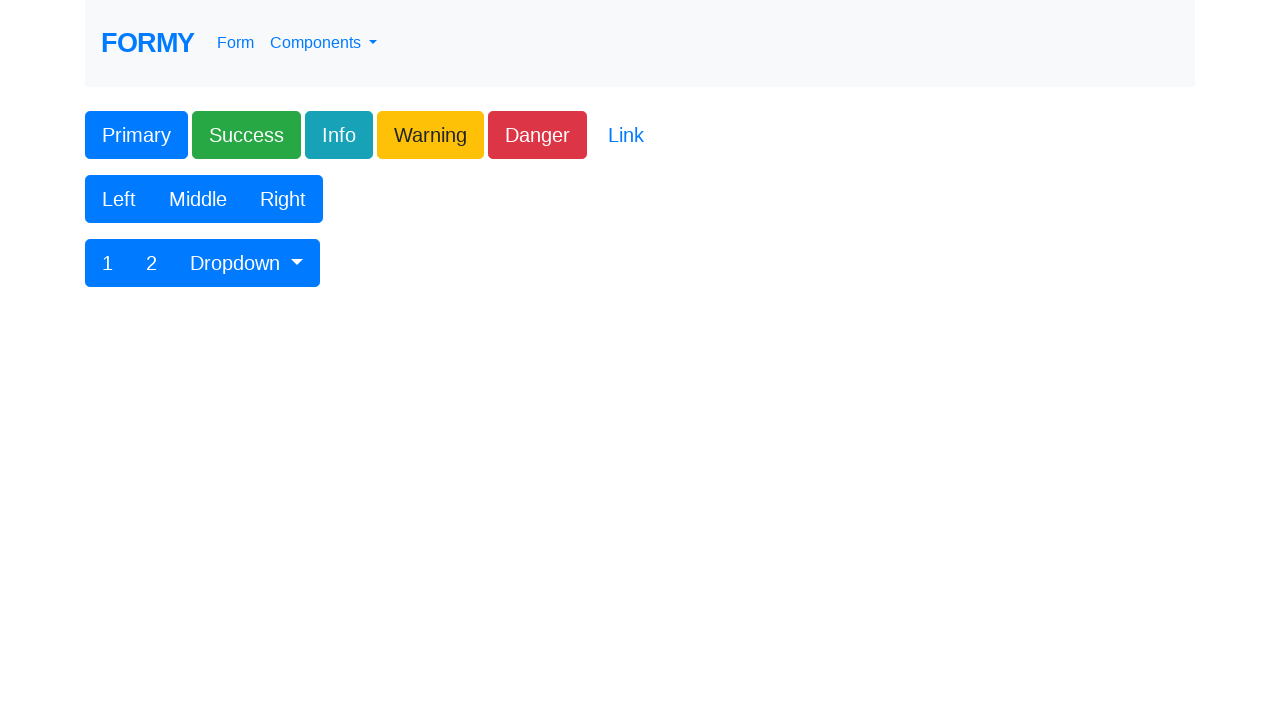

Clicked navigation link to access form page at (236, 43) on a.nav-link
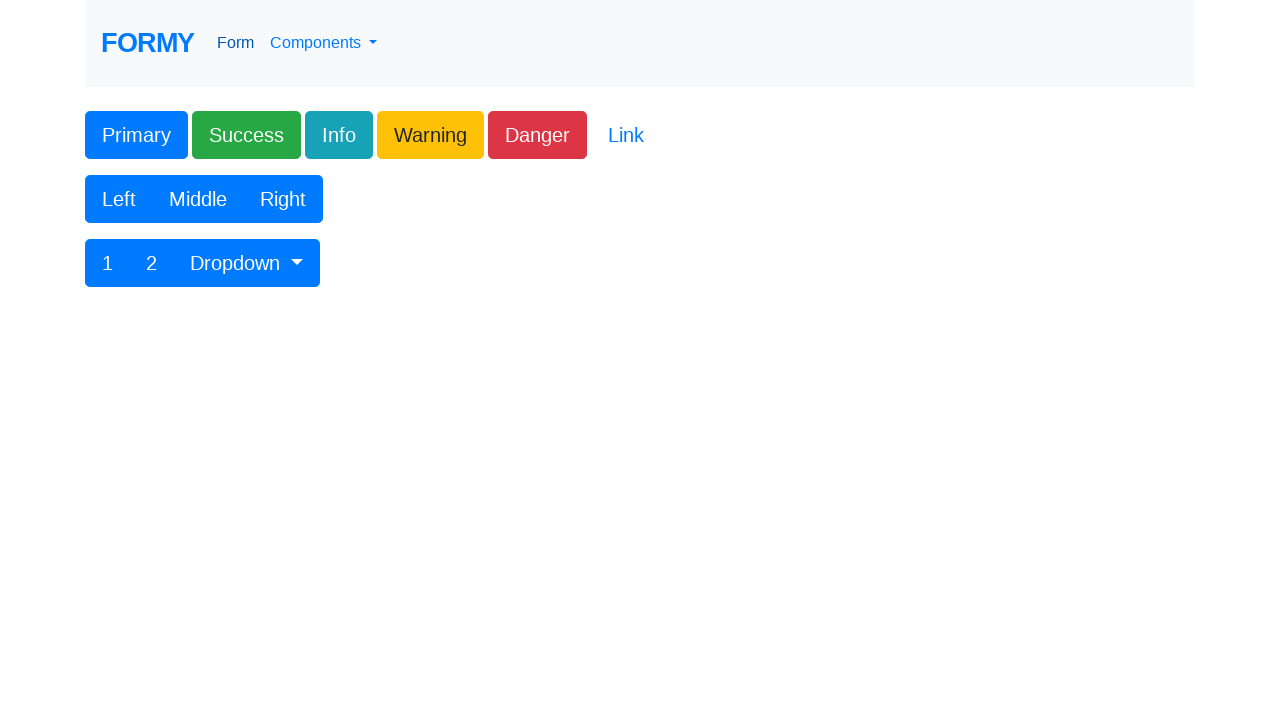

Filled first name field with 'Jaya' on input#first-name
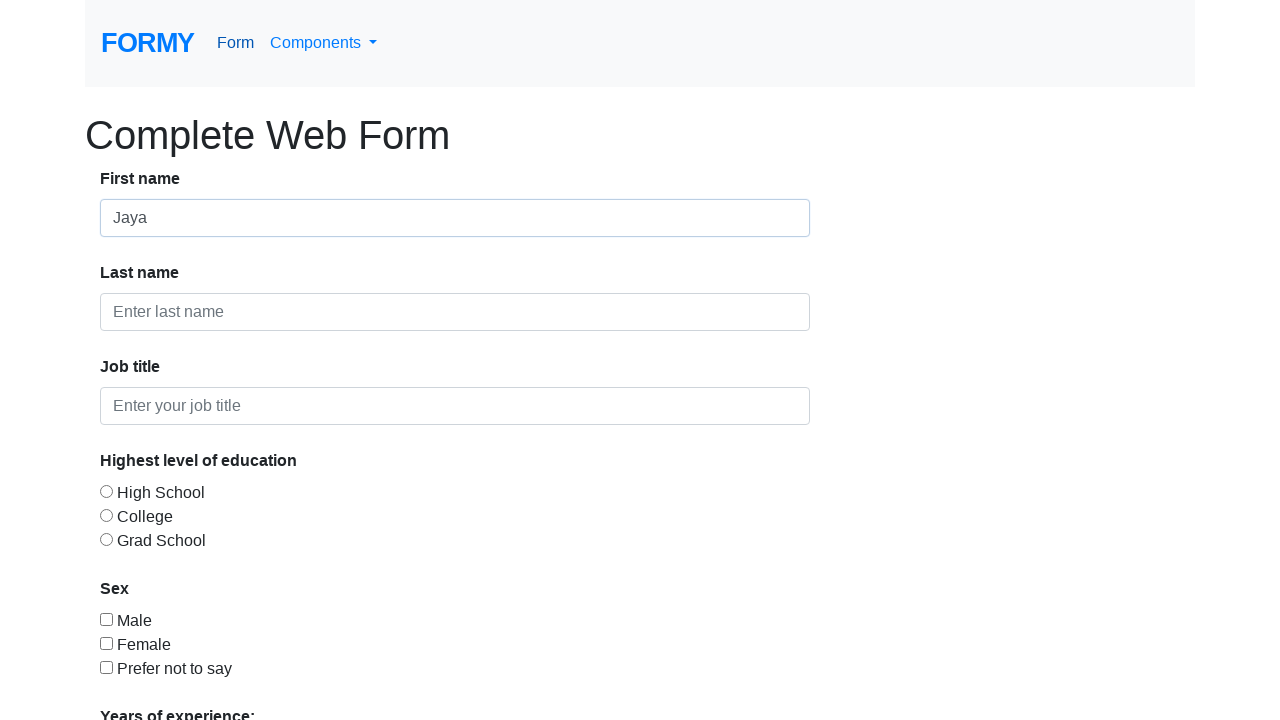

Filled last name field with 'Shind' on input#last-name
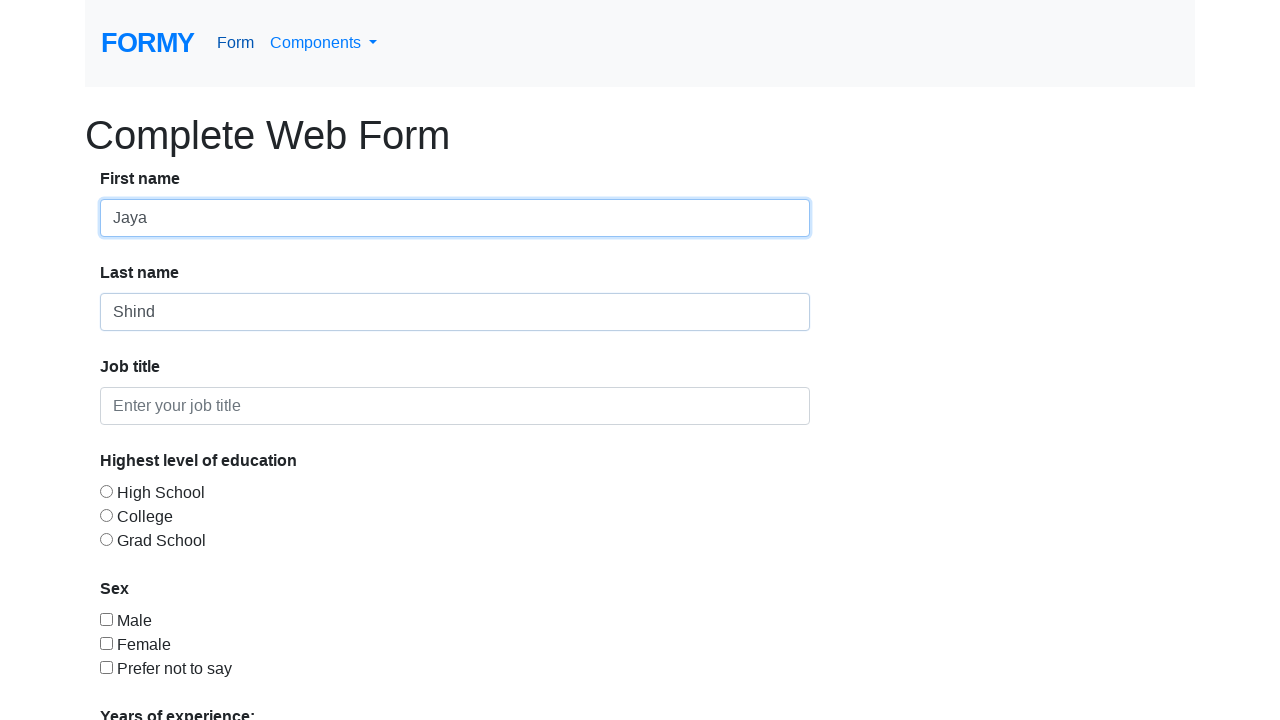

Filled job title field with 'java developer' on input#job-title
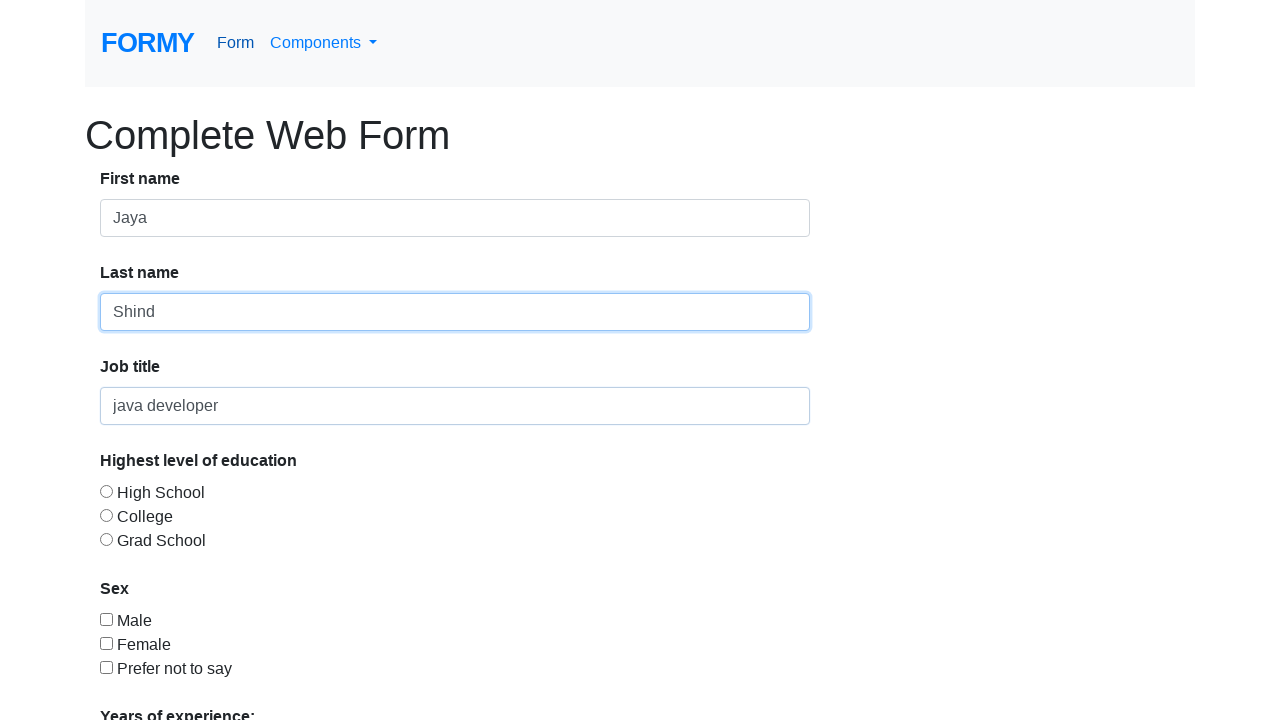

Selected College radio button option at (106, 515) on input#radio-button-2
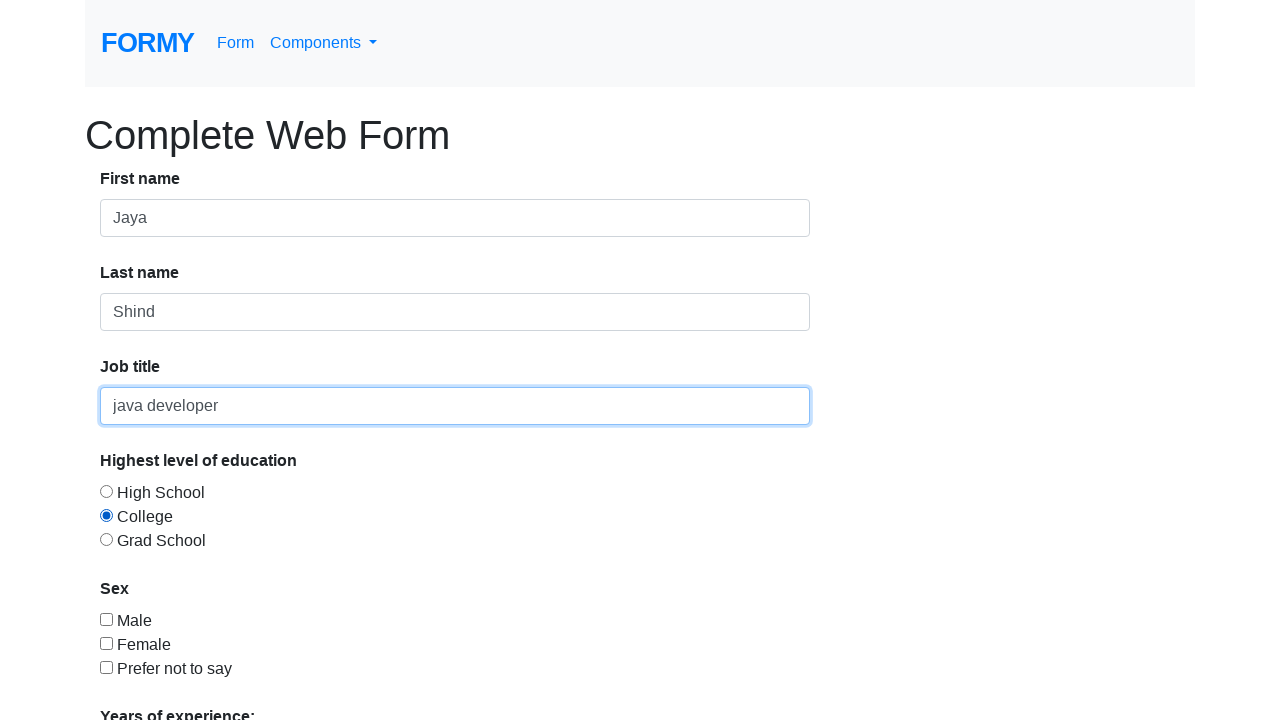

Selected checkbox option at (106, 643) on input#checkbox-2
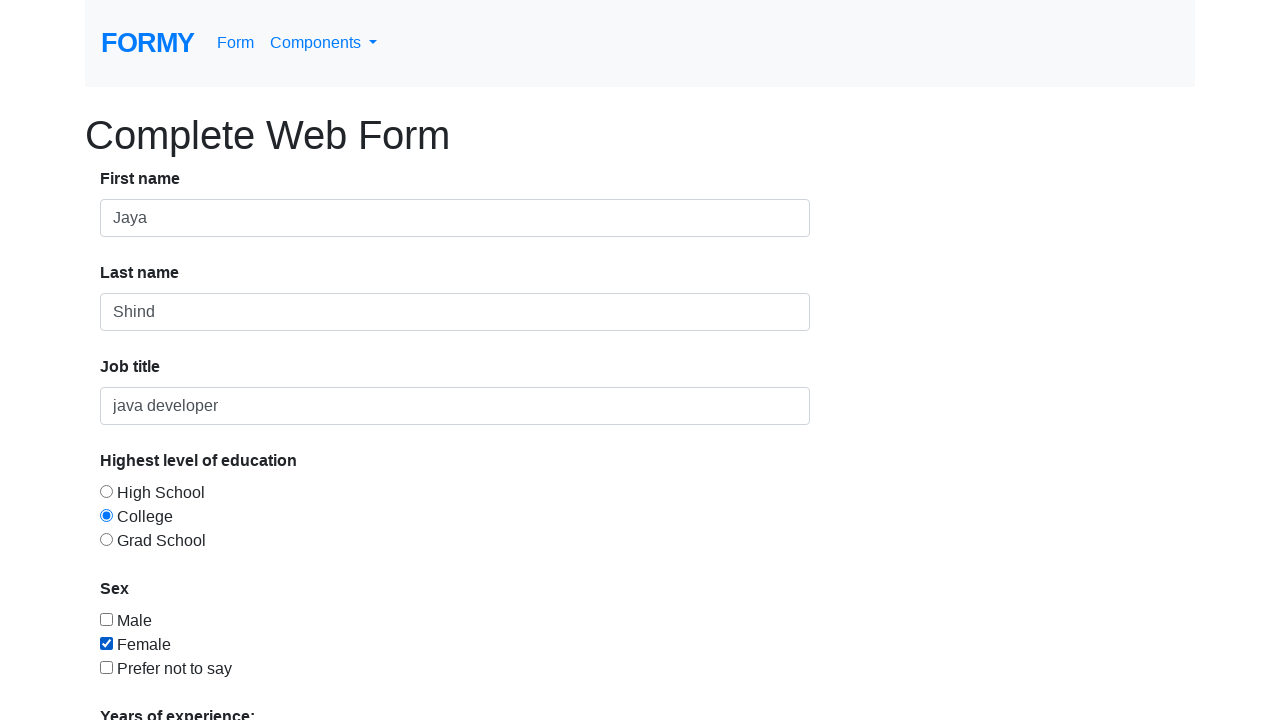

Selected 'Select an option' from dropdown by label on select#select-menu
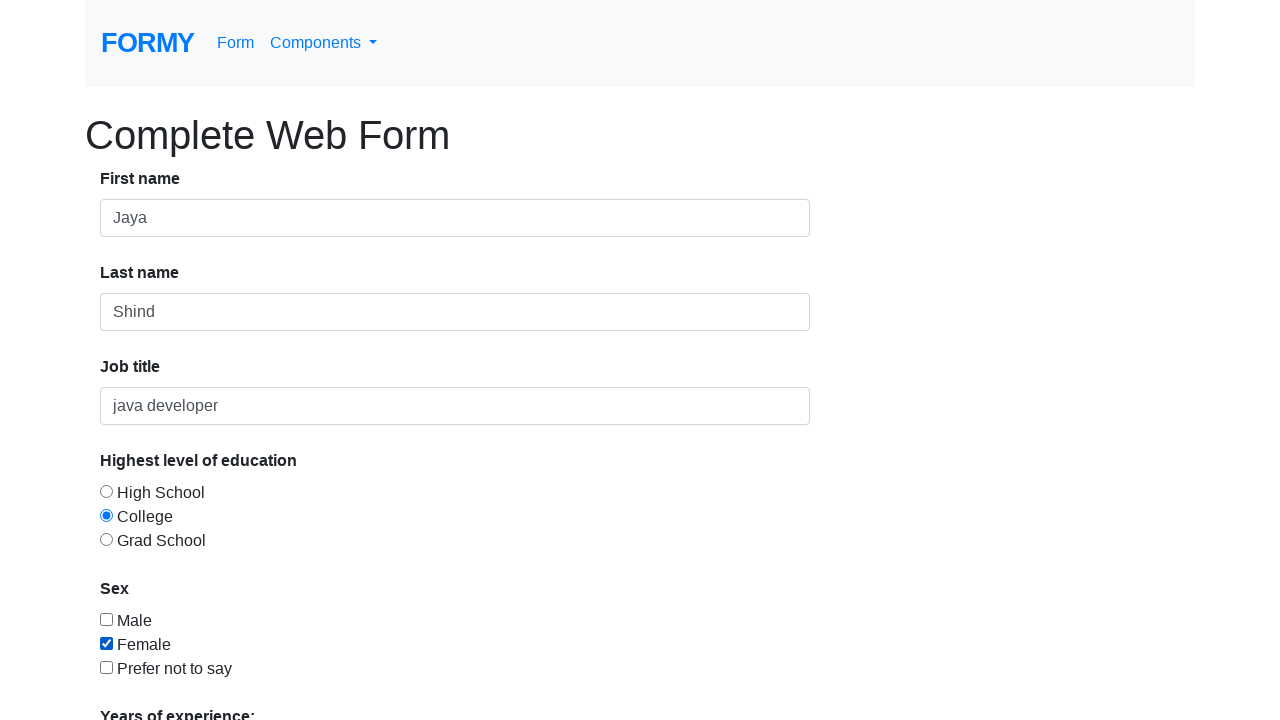

Selected dropdown option with value '1' on select#select-menu
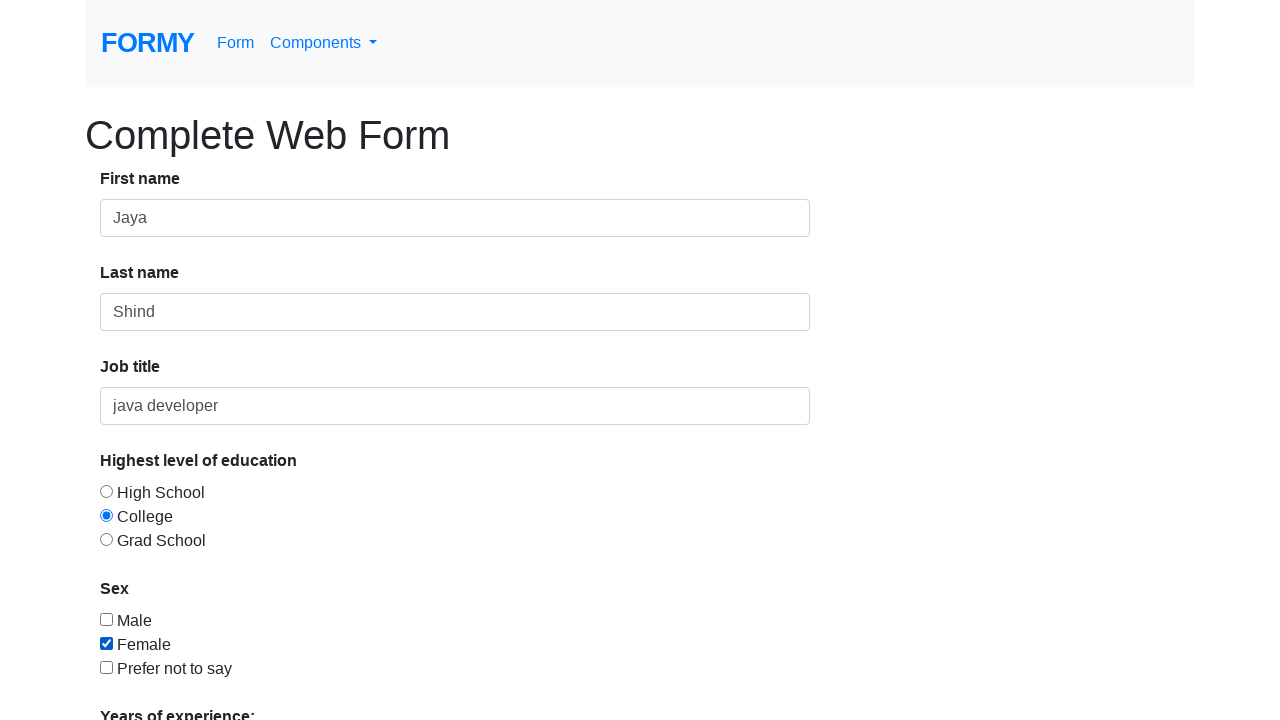

Selected dropdown option at index 2 on select#select-menu
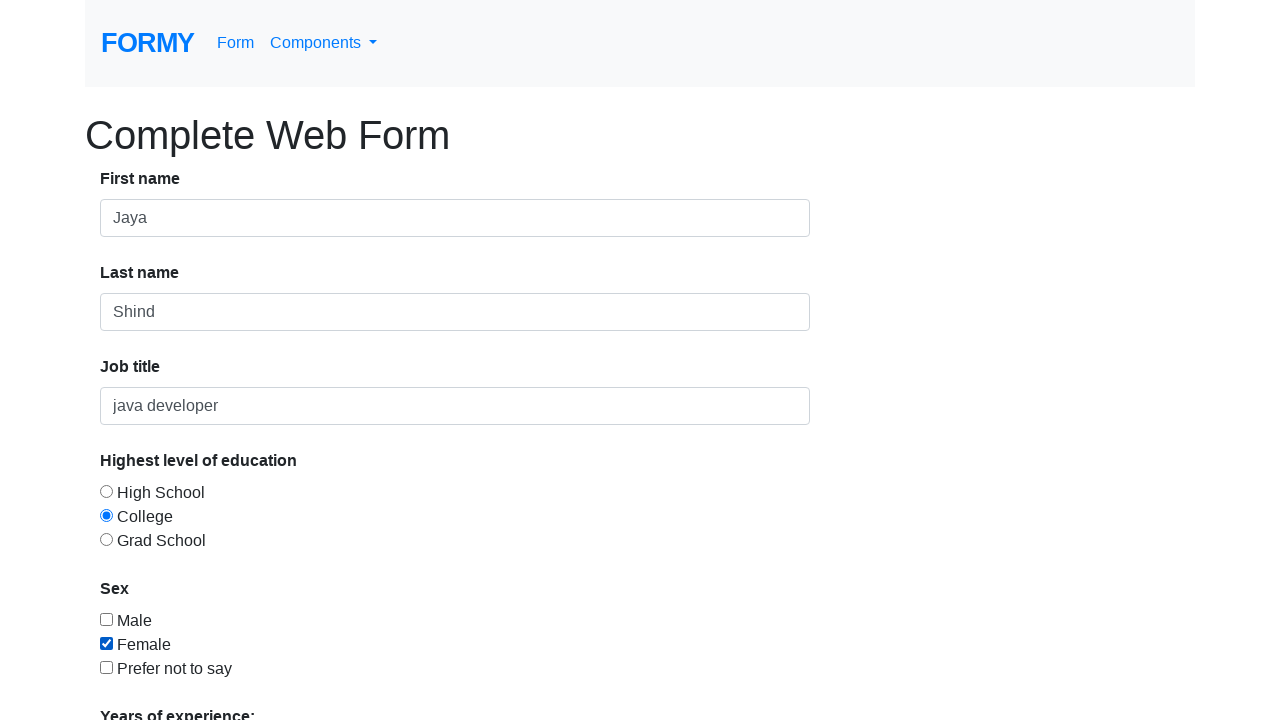

Filled date picker field with '14/sep/22' on input#datepicker
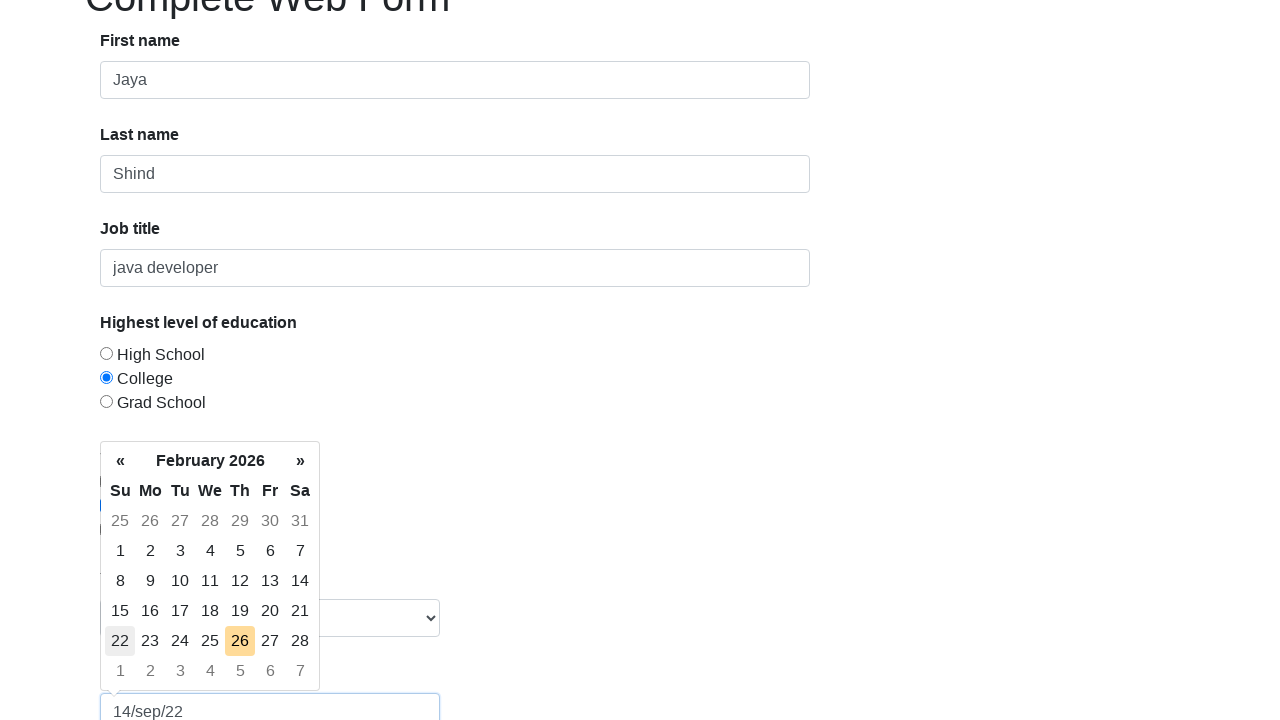

Clicked submit button to complete form submission at (148, 680) on xpath=//a[@href='/thanks']
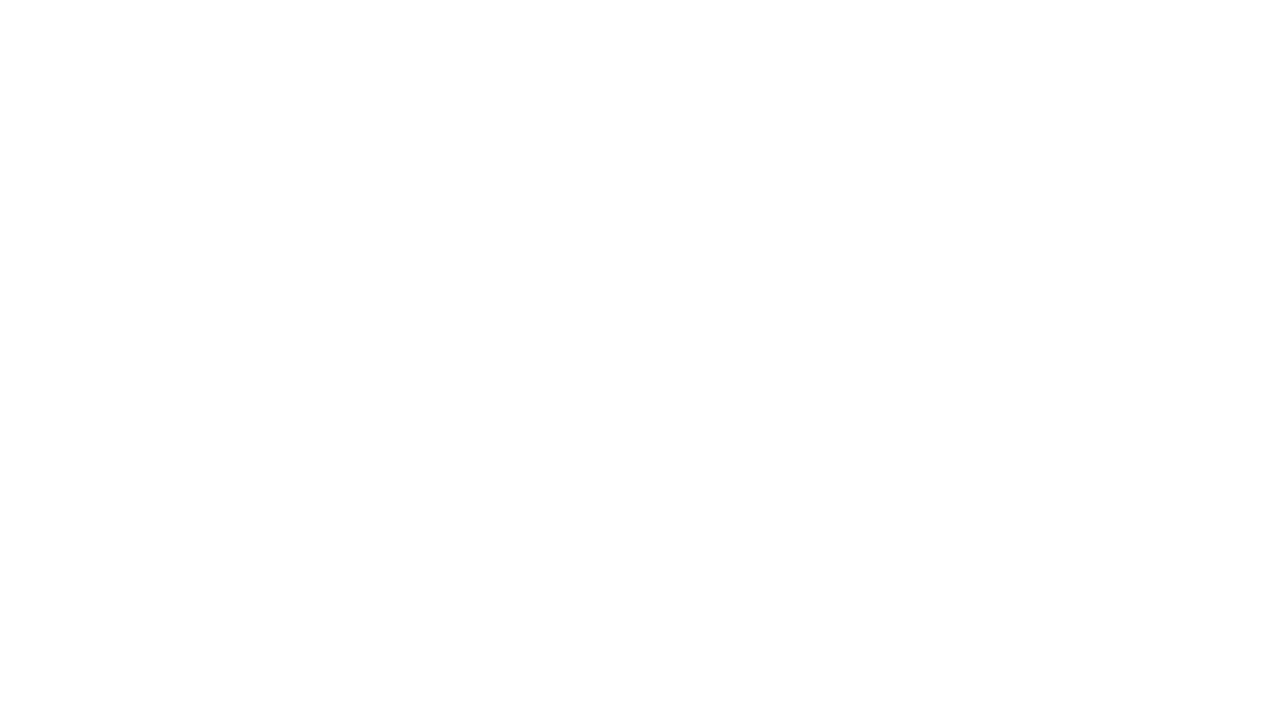

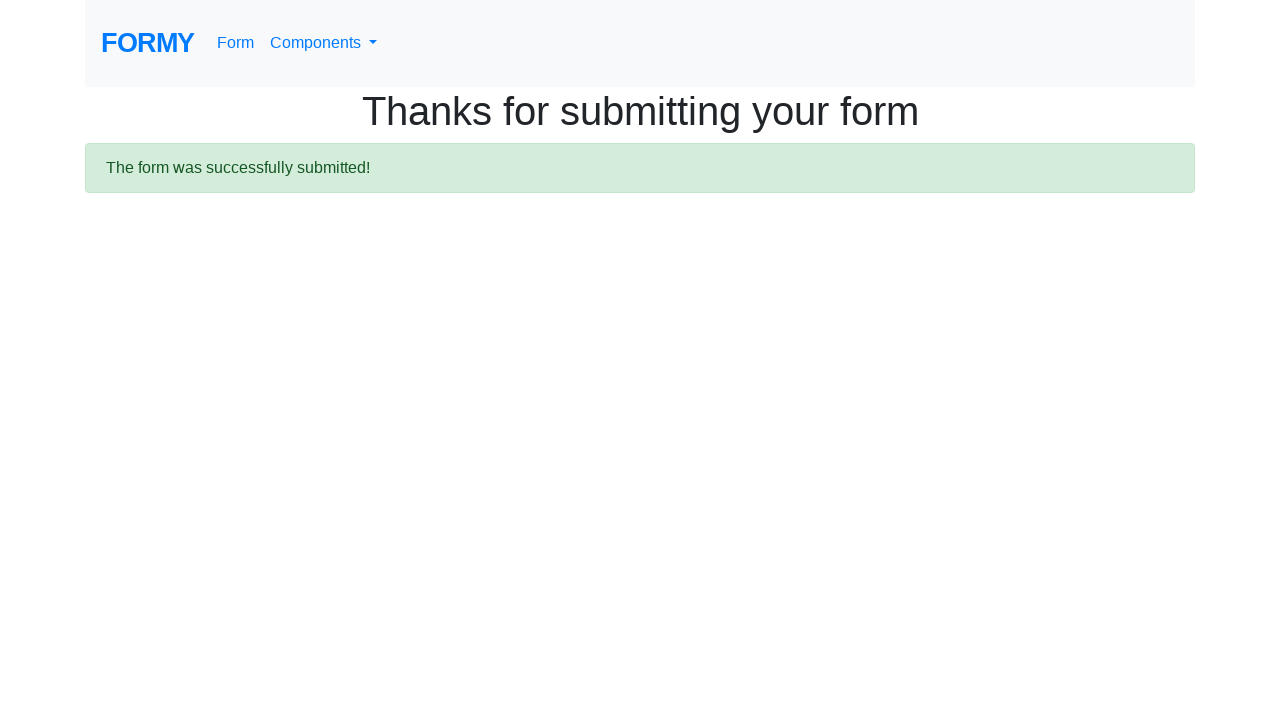